Navigates to Fast.com (Netflix's internet speed test) and waits for the speed test to complete by monitoring the speed value element.

Starting URL: https://fast.com

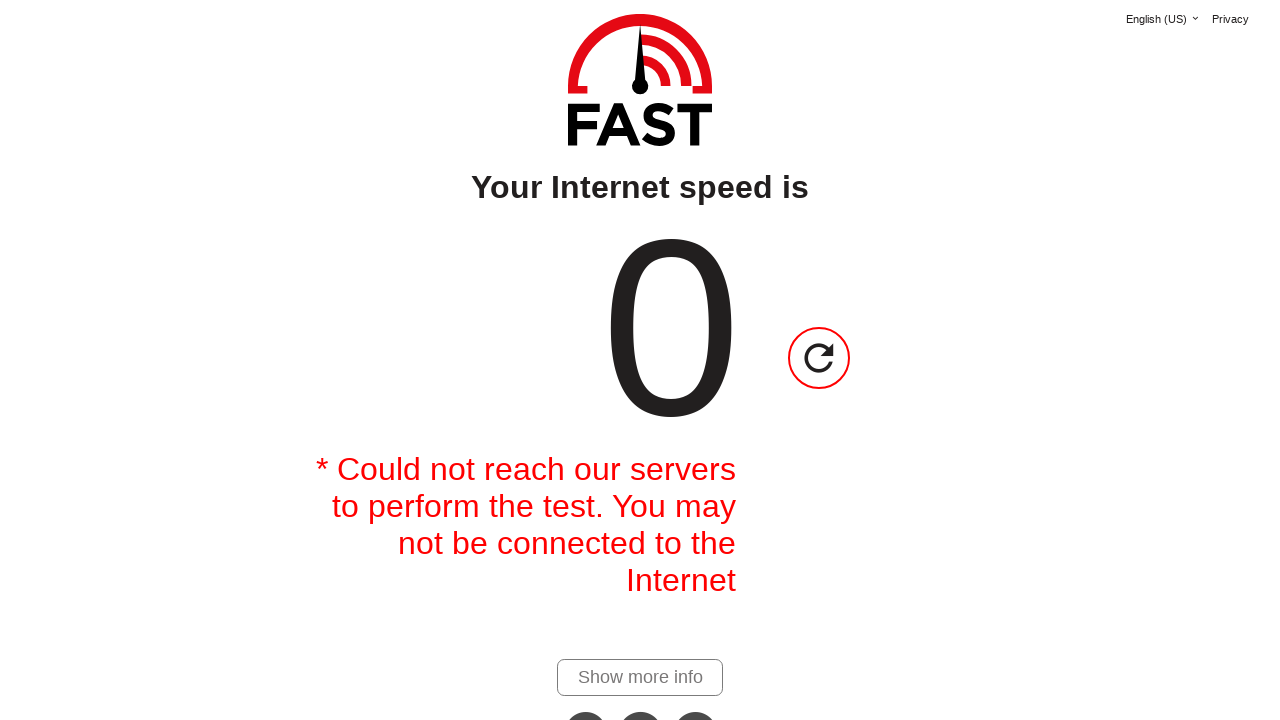

Speed value element became visible on Fast.com
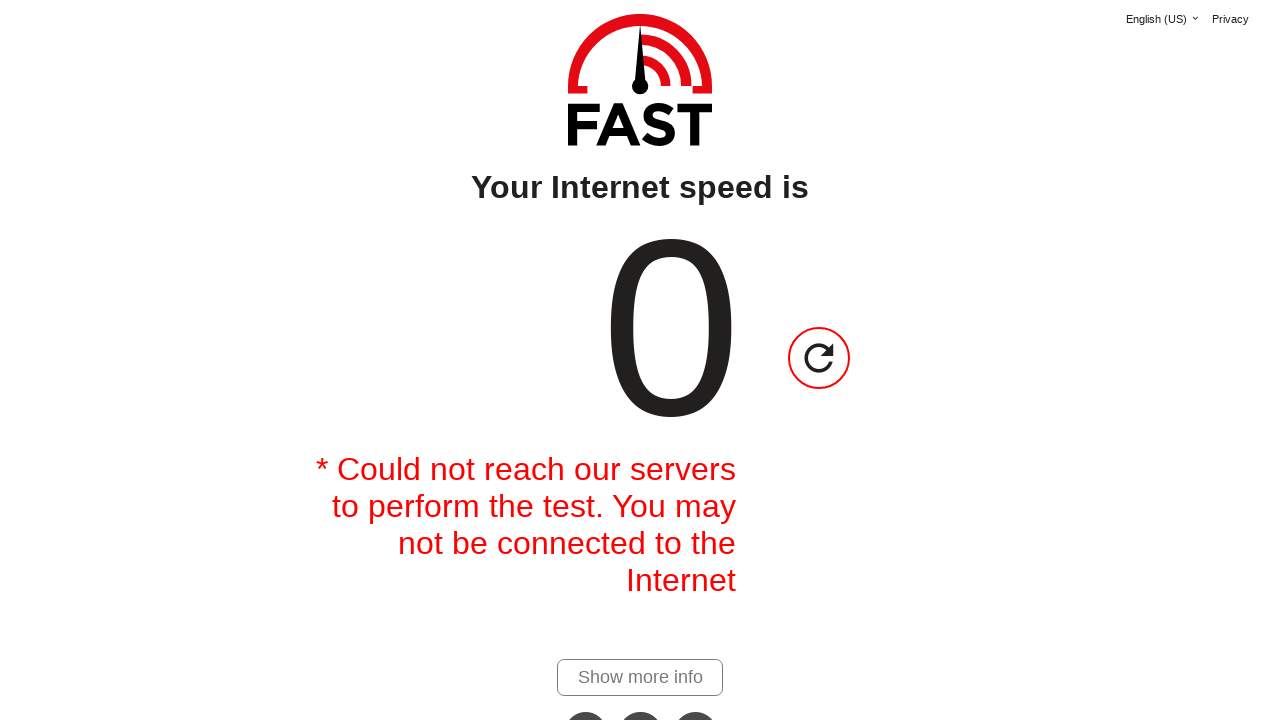

Speed test completed and 'Show more details' link appeared
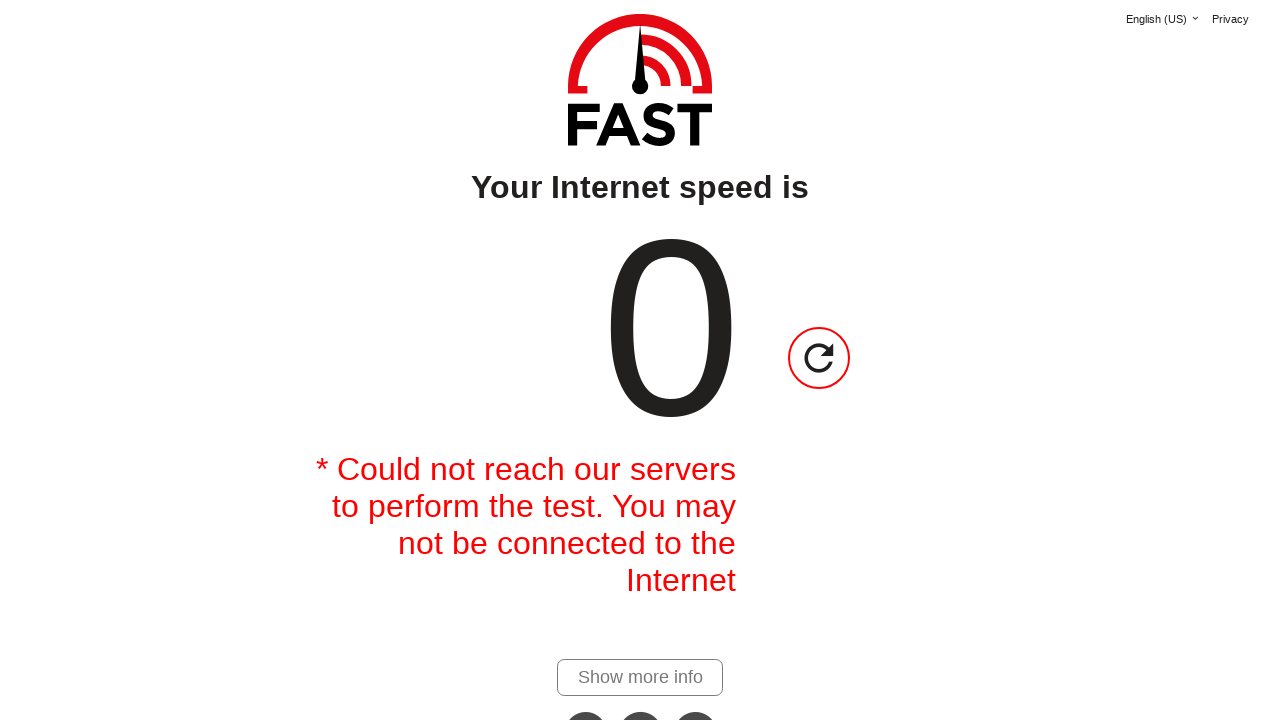

Clicked 'Show more details' link to expand speed test results at (640, 677) on #show-more-details-link
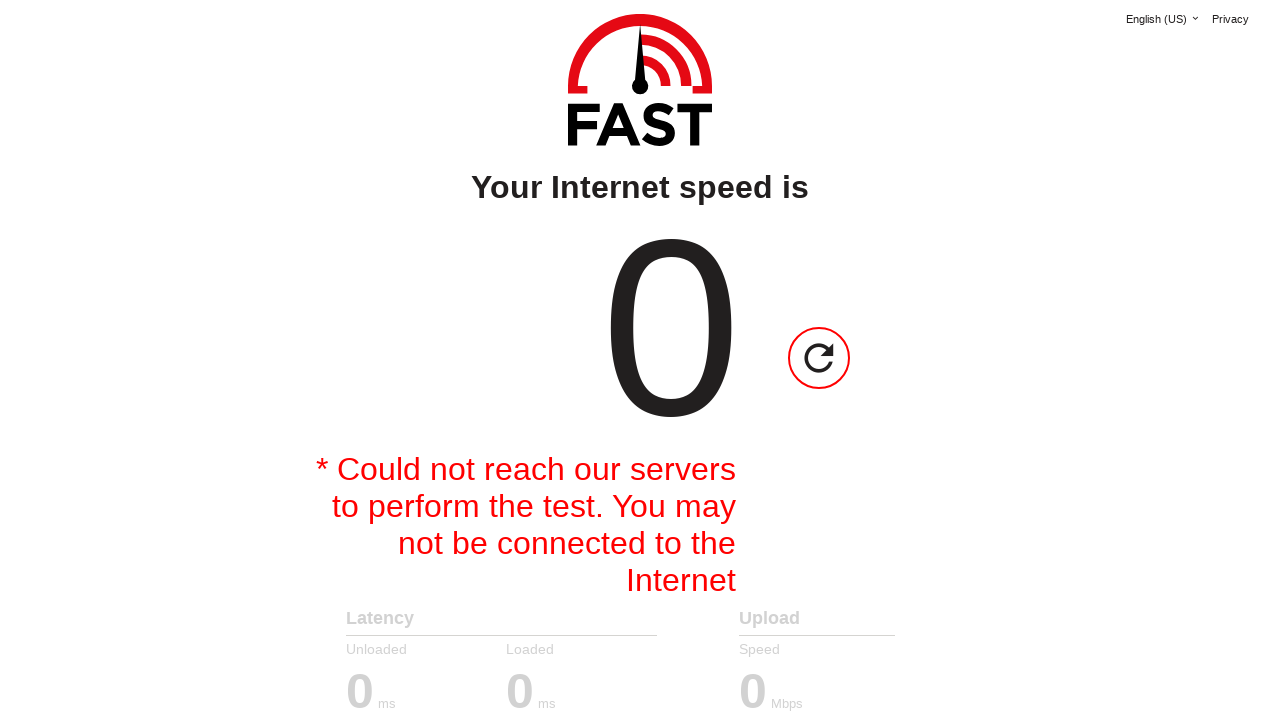

Upload speed value loaded in detailed results
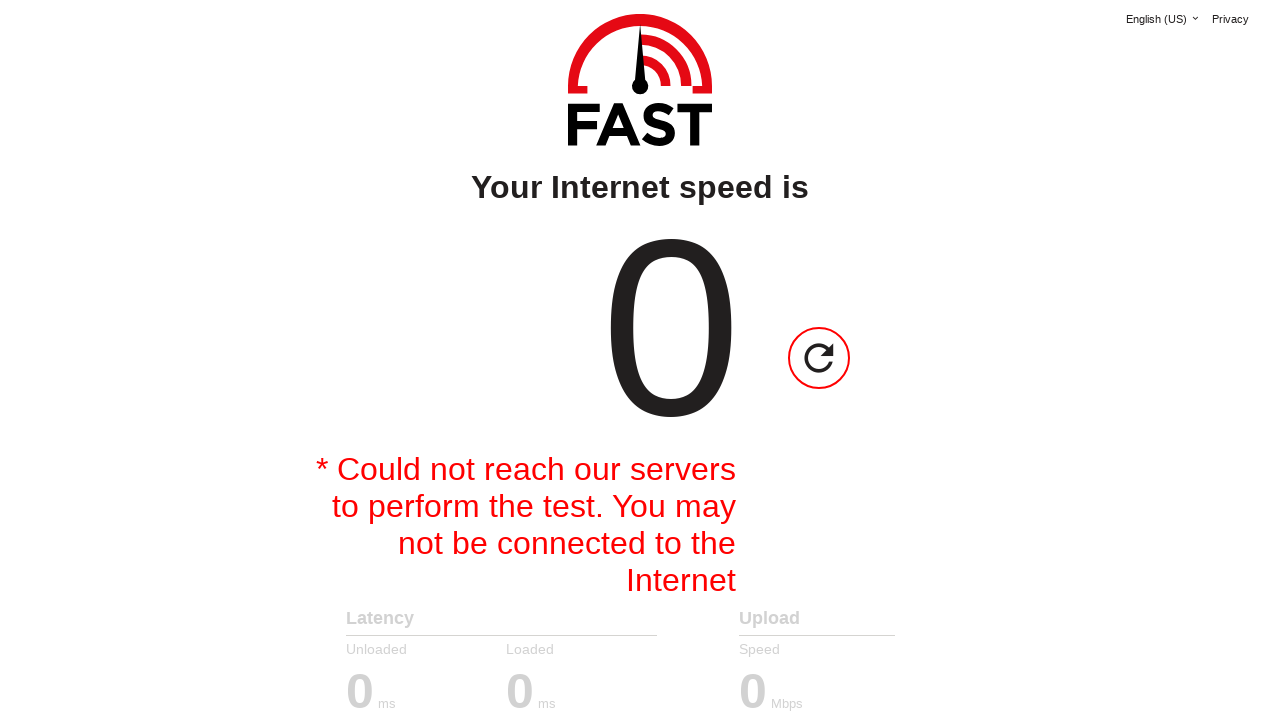

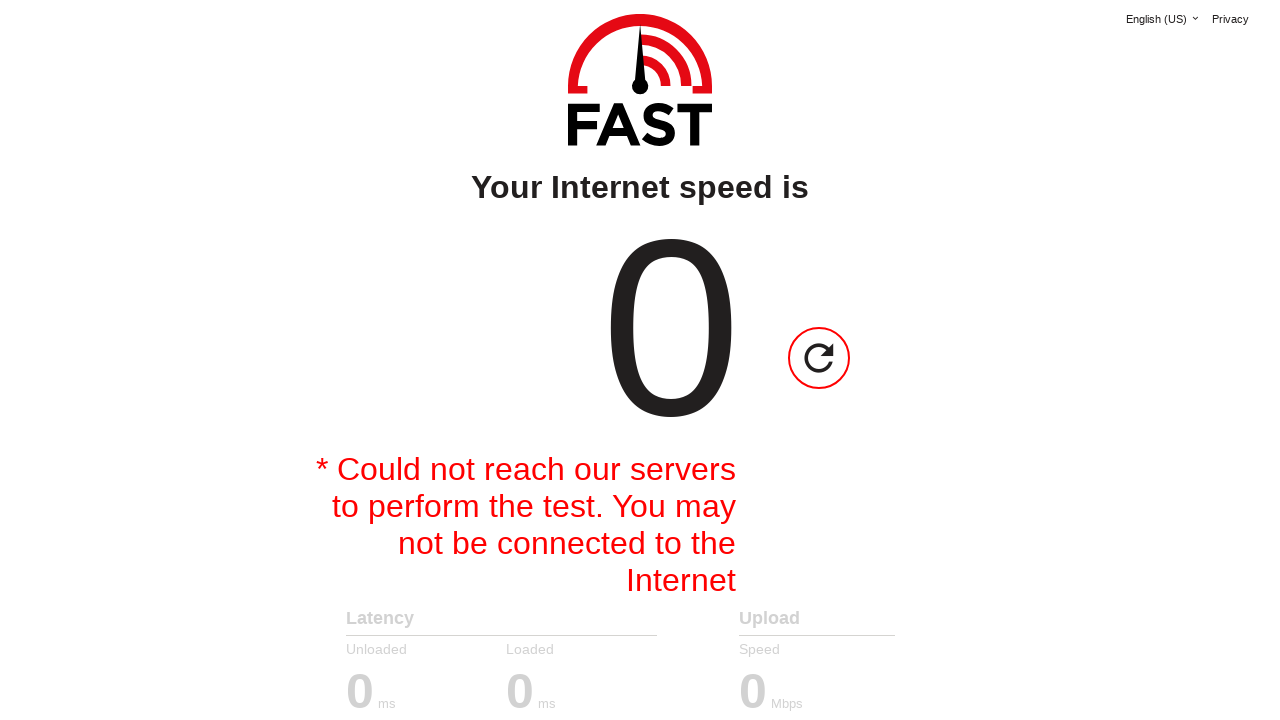